Navigates to RedBus homepage and verifies that navigation links are present on the page

Starting URL: https://www.redbus.in/

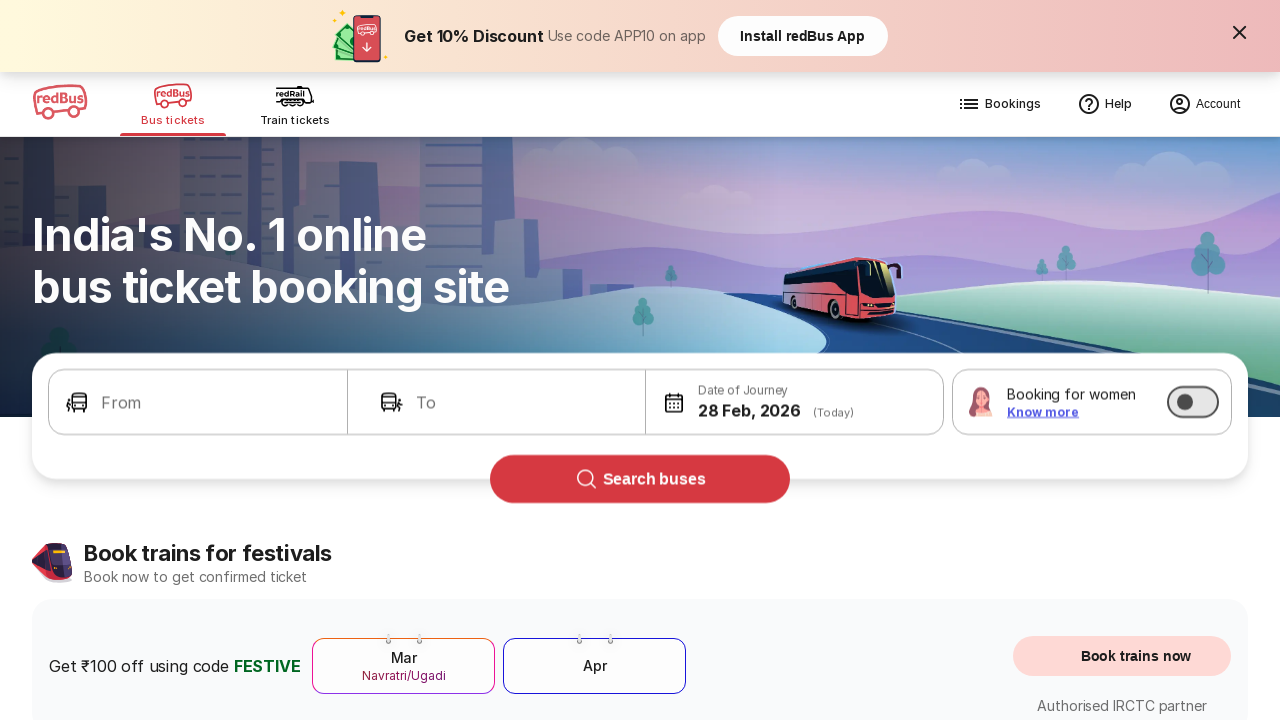

Navigated to RedBus homepage
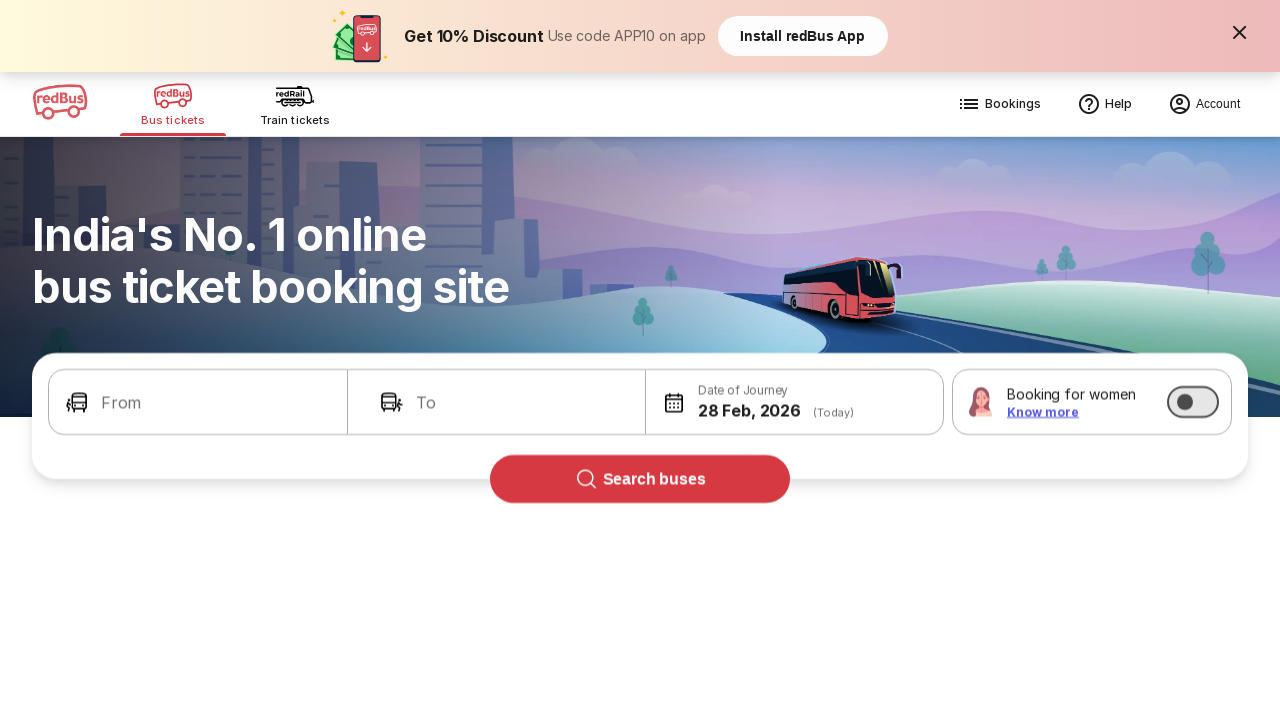

Navigation links loaded on the page
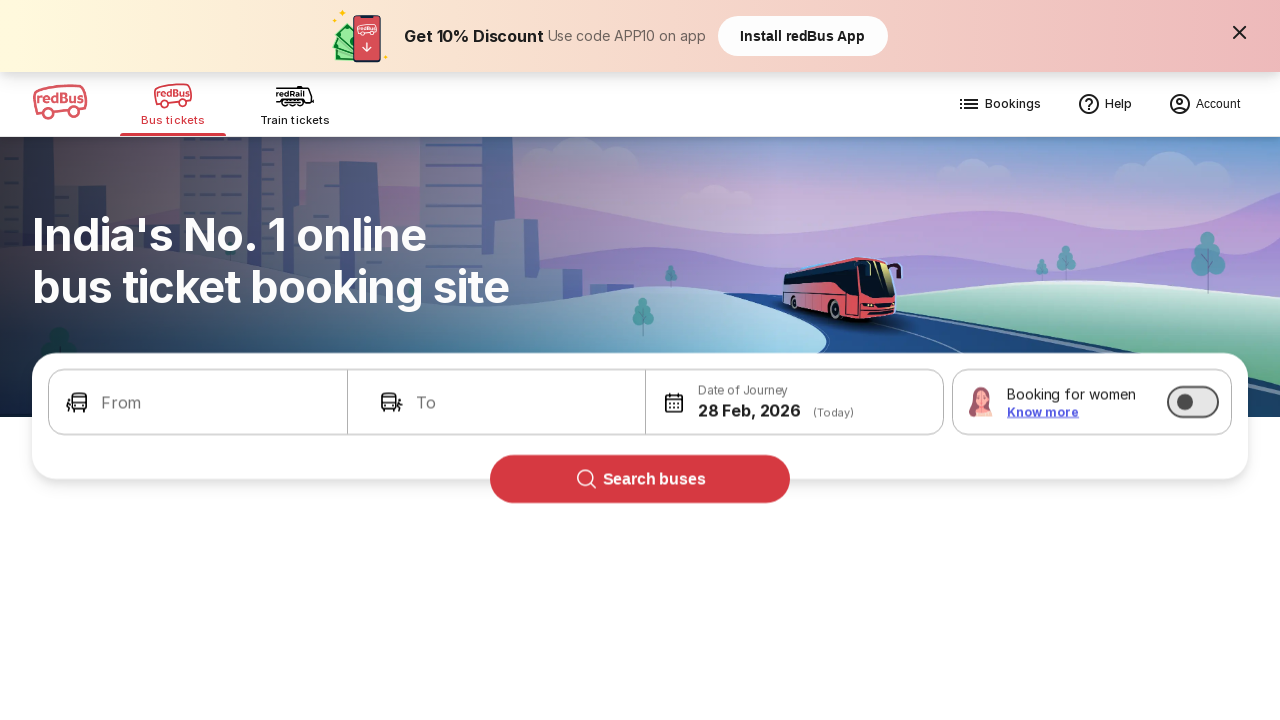

Located all anchor elements on the page
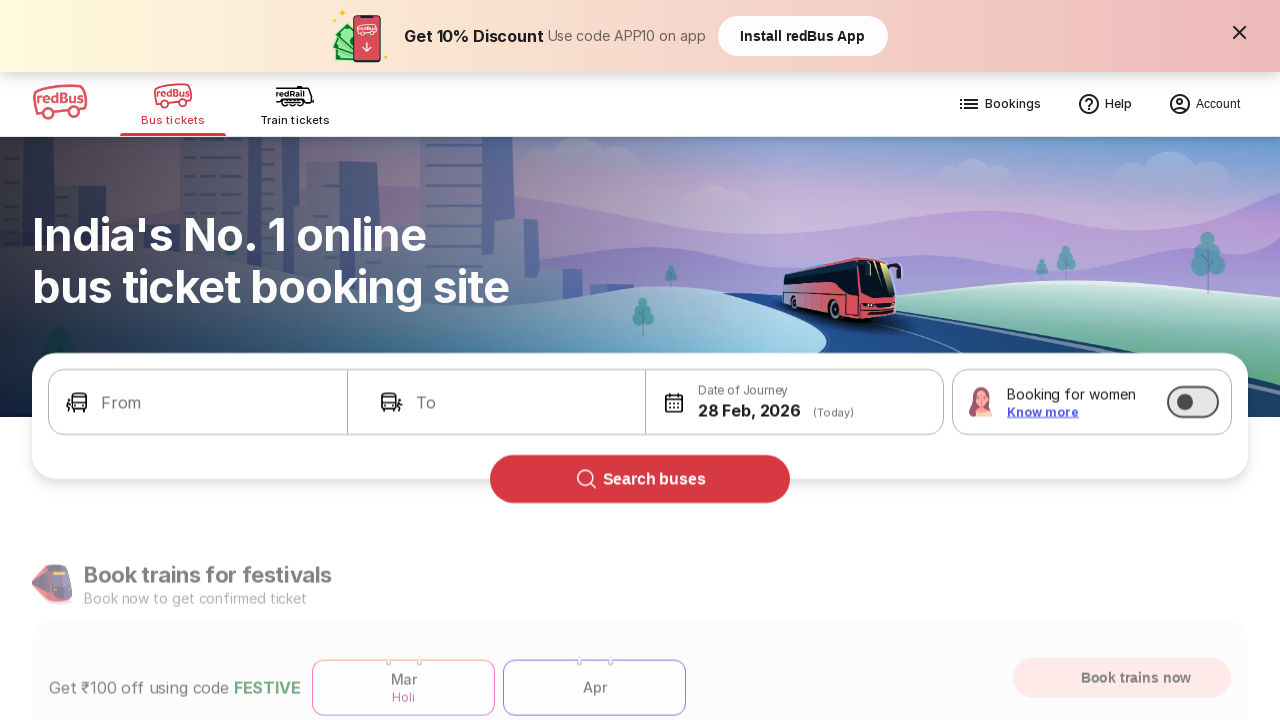

Verified that 186 navigation links are present on RedBus homepage
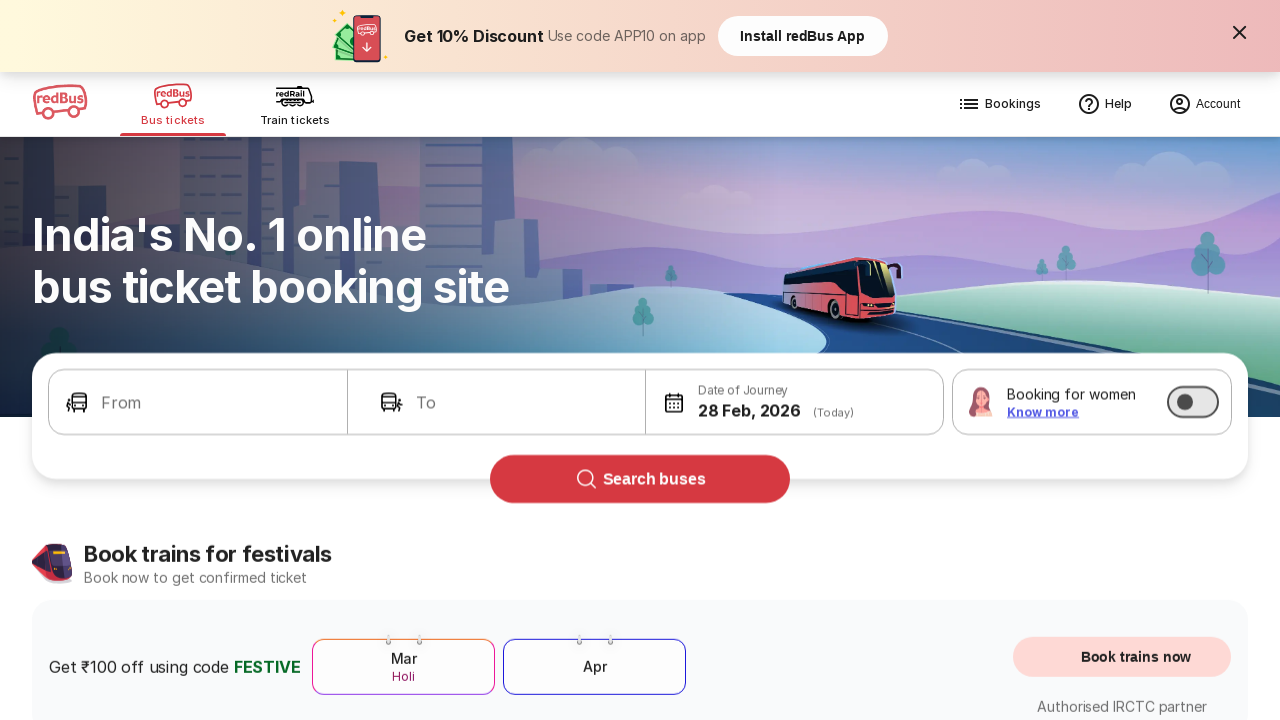

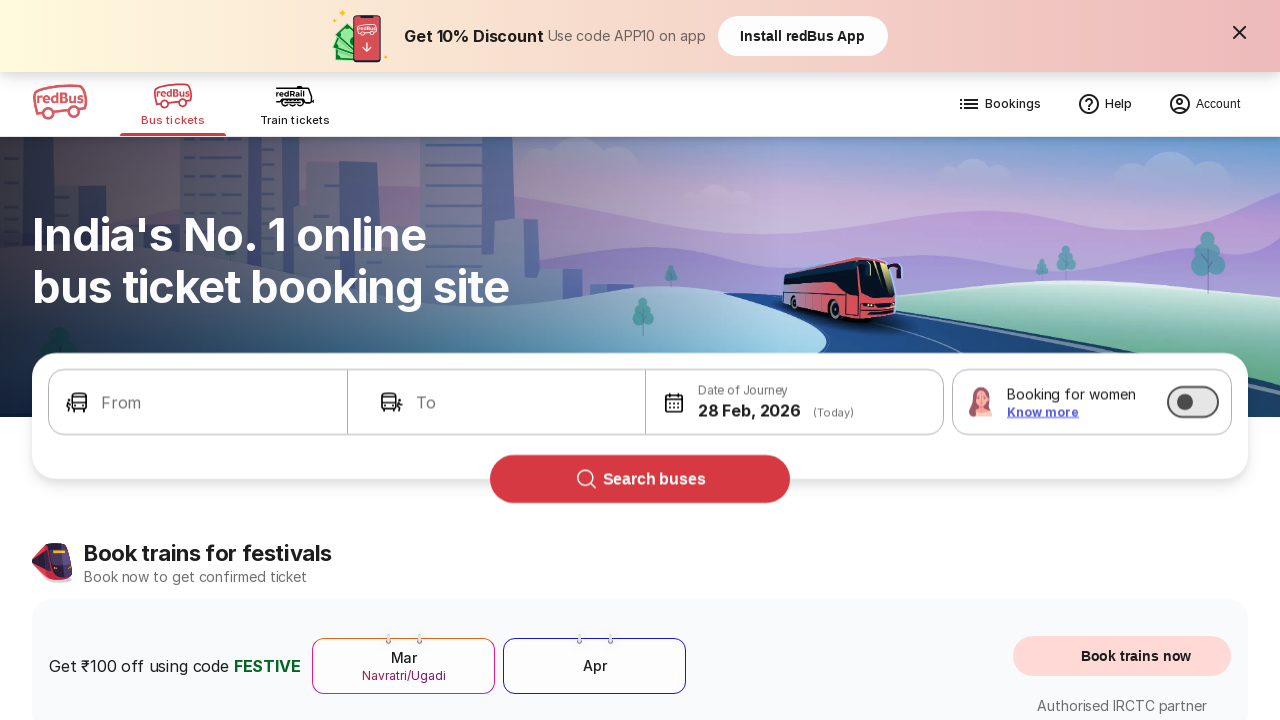